Navigates to download page and clicks on a file link to download it

Starting URL: http://the-internet.herokuapp.com/download

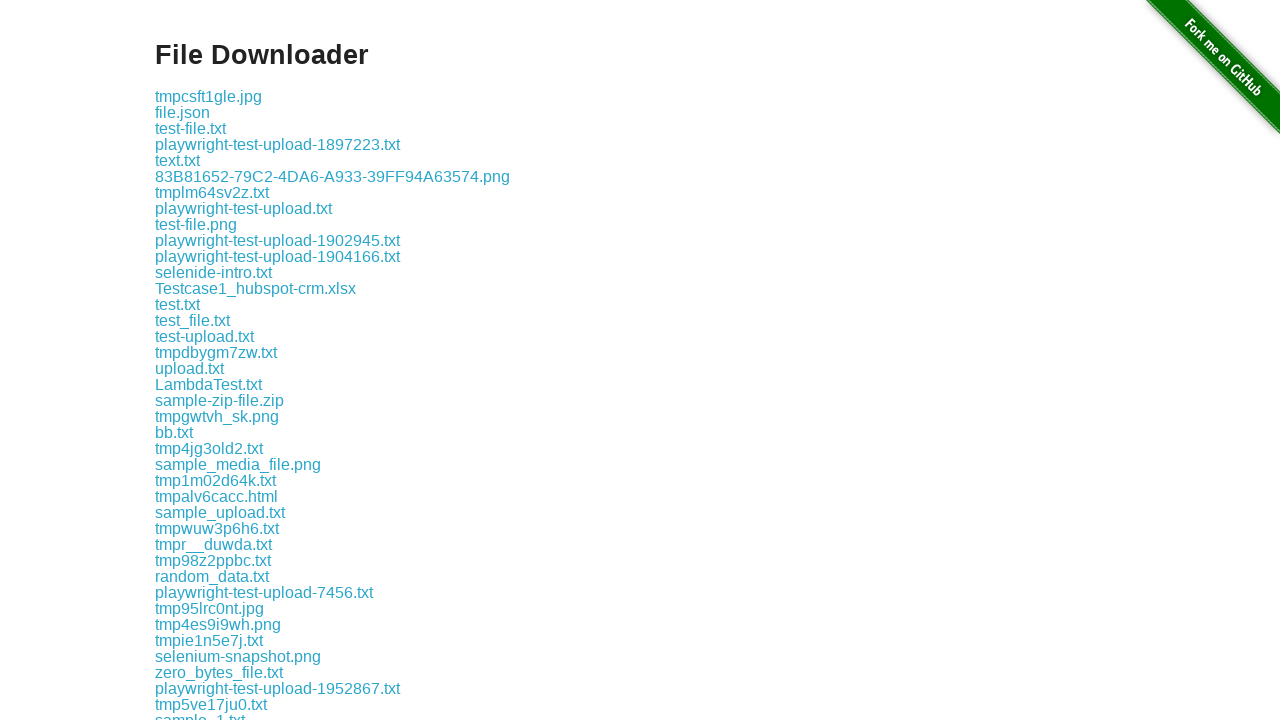

Clicked on logo.png link to download file at (221, 447) on text=logo.png
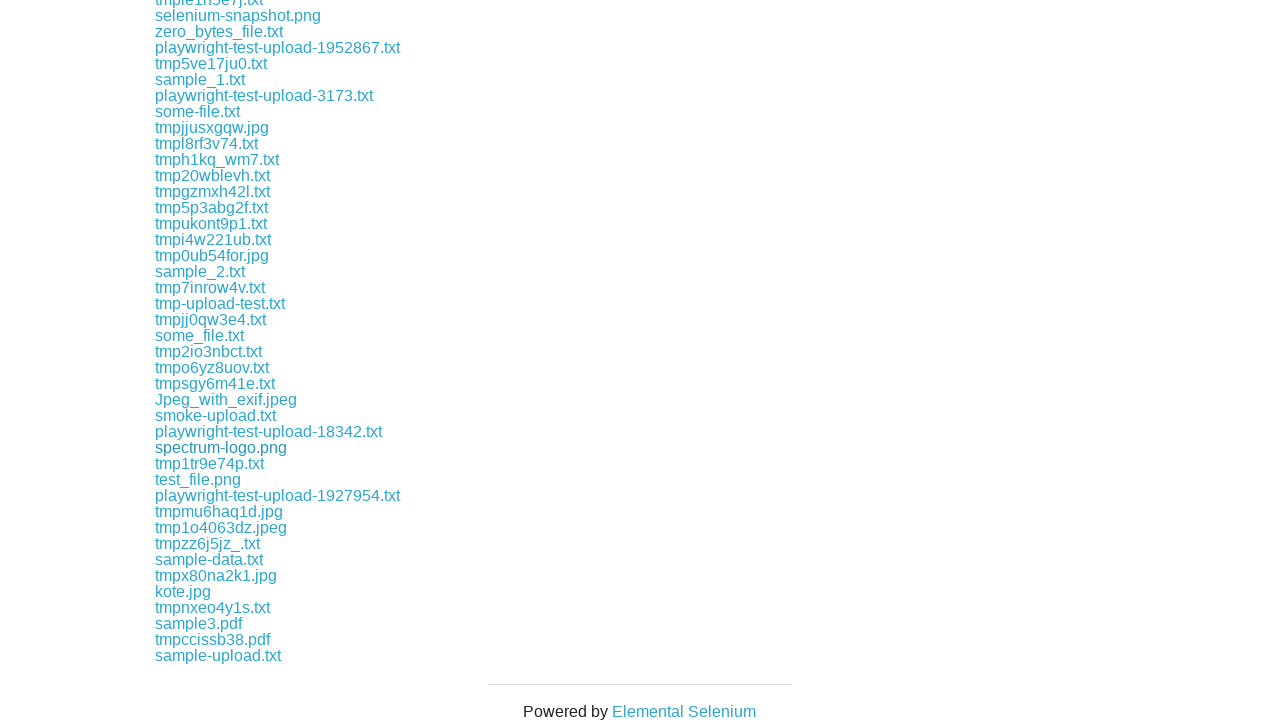

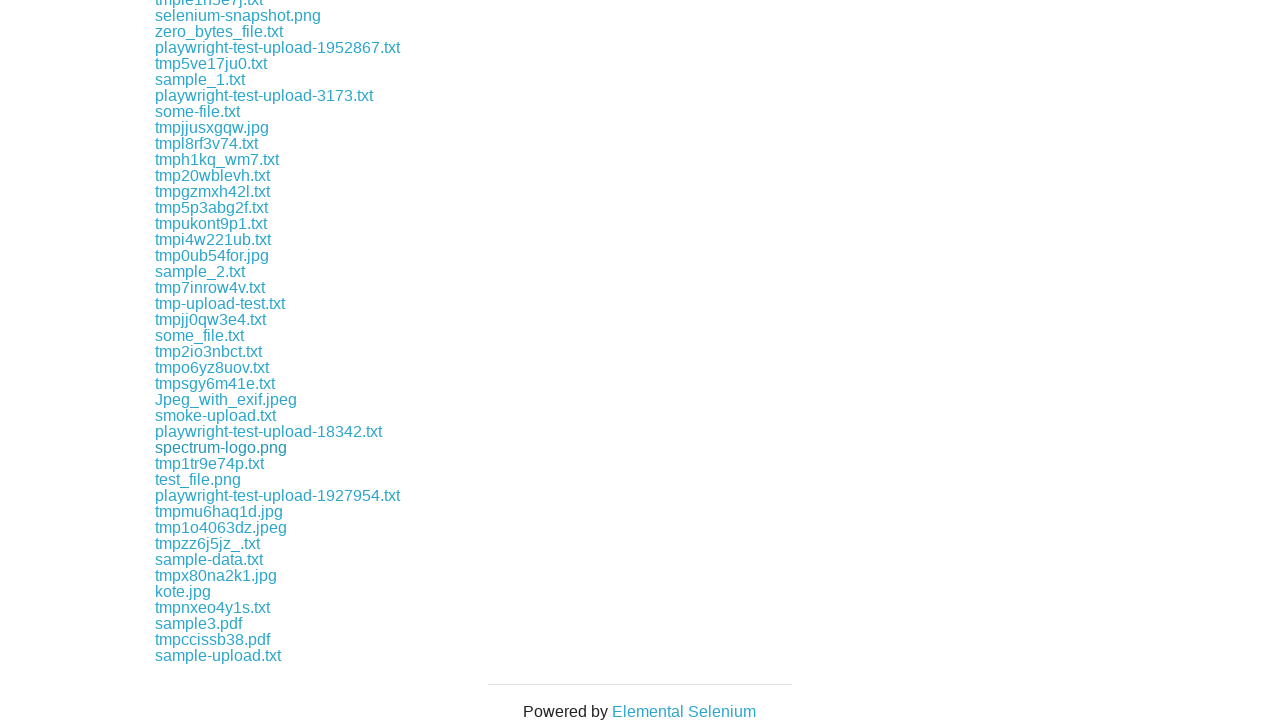